Tests various checkbox interactions including basic checkbox, notification checkbox, language selection, tri-state checkbox, toggle switch, verification of disabled state, and multiple selection dropdown

Starting URL: https://leafground.com/checkbox.xhtml

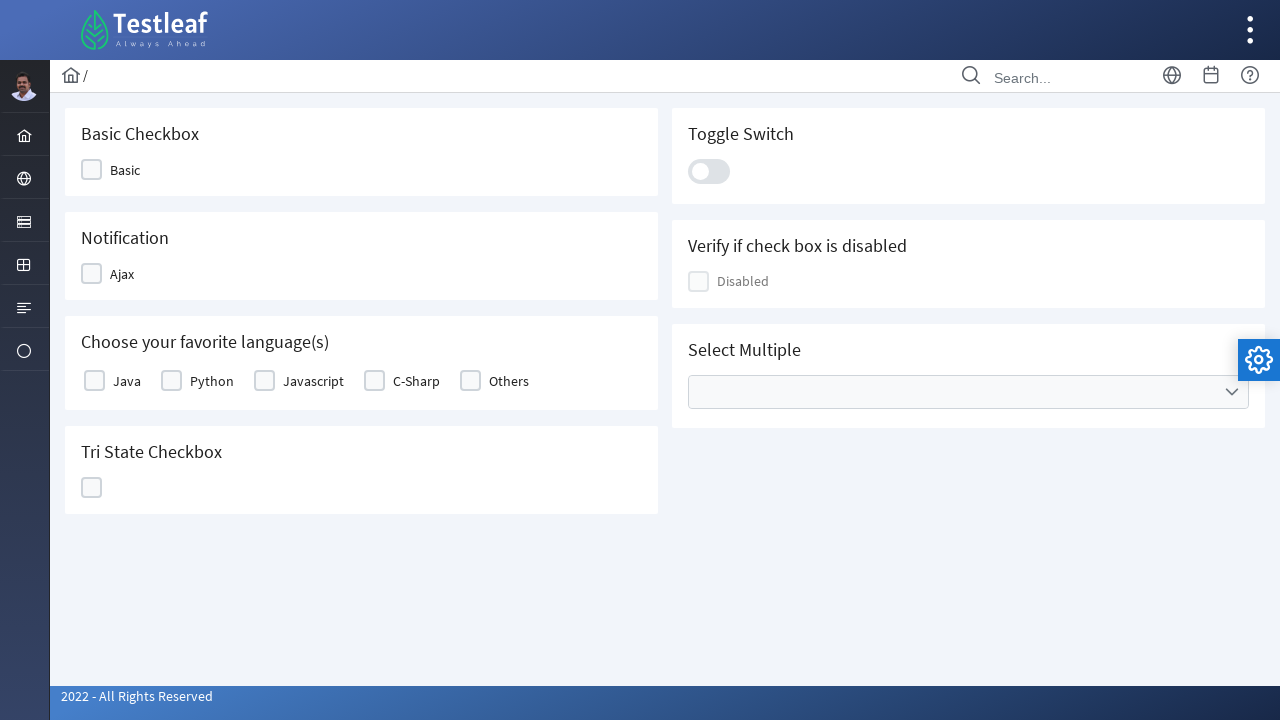

Clicked basic checkbox at (92, 170) on xpath=//div[@class='ui-chkbox-box ui-widget ui-corner-all ui-state-default']
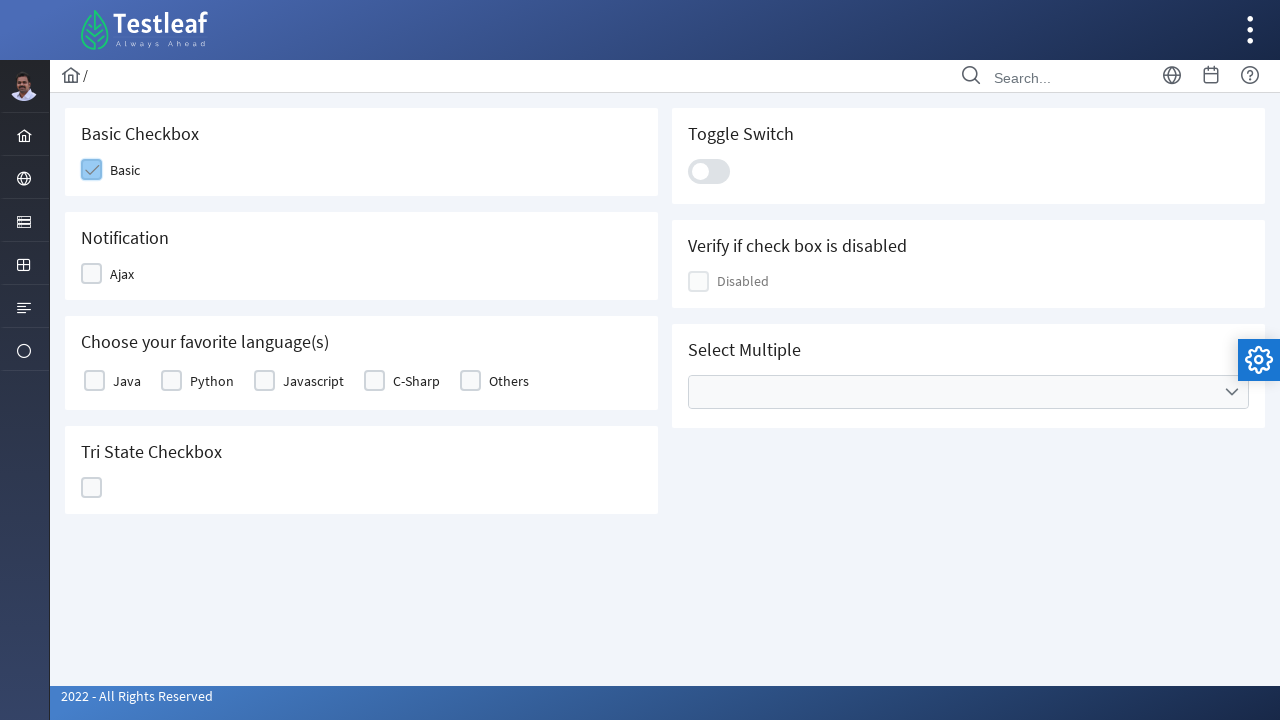

Clicked Ajax notification checkbox at (122, 274) on xpath=//span[text()='Ajax']
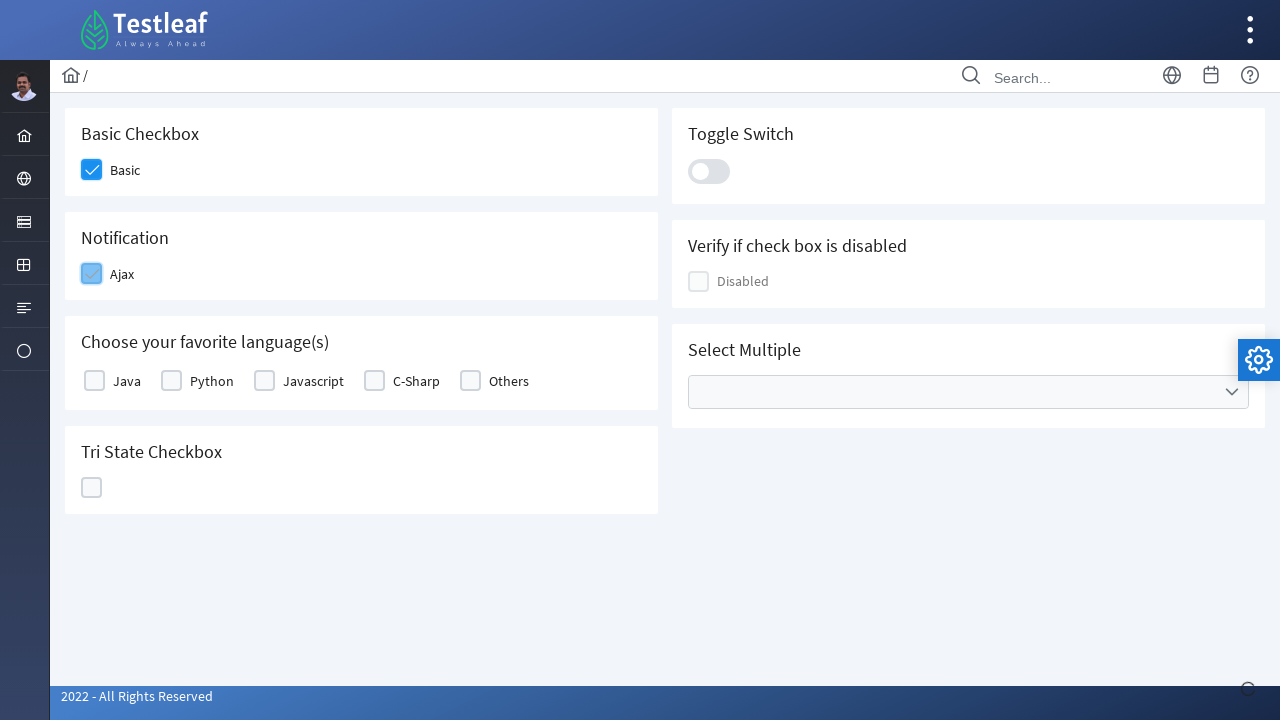

Selected 'Others' as favorite language at (509, 381) on xpath=//label[text()='Others']
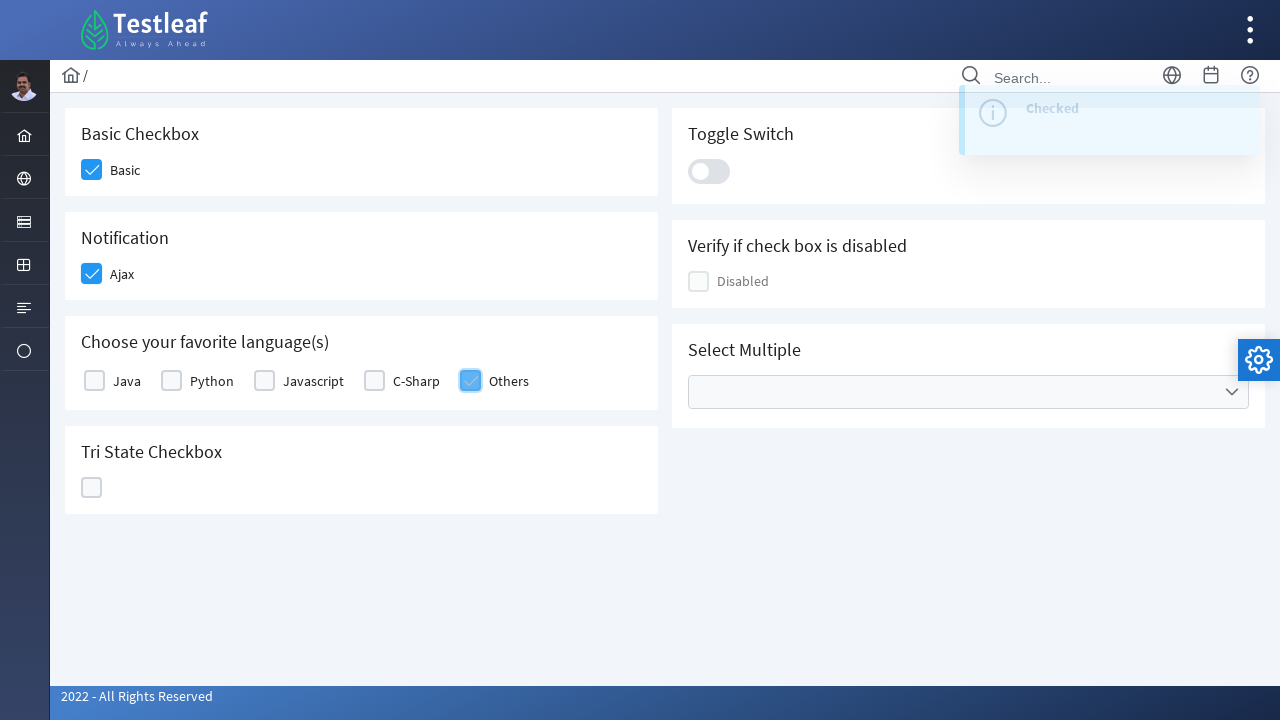

Clicked tri-state checkbox at (92, 488) on xpath=//div[contains(@id,'ajaxTriState')]
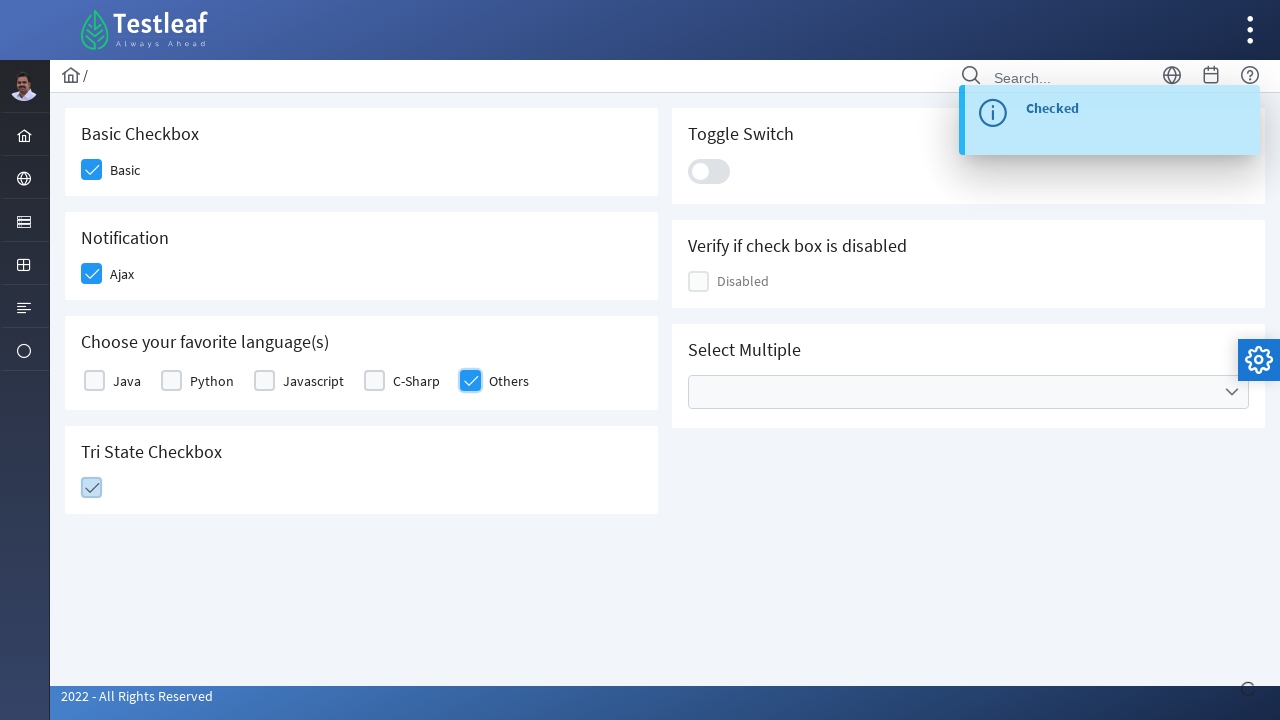

Clicked toggle switch at (709, 171) on xpath=//div[@id='j_idt87:j_idt100']
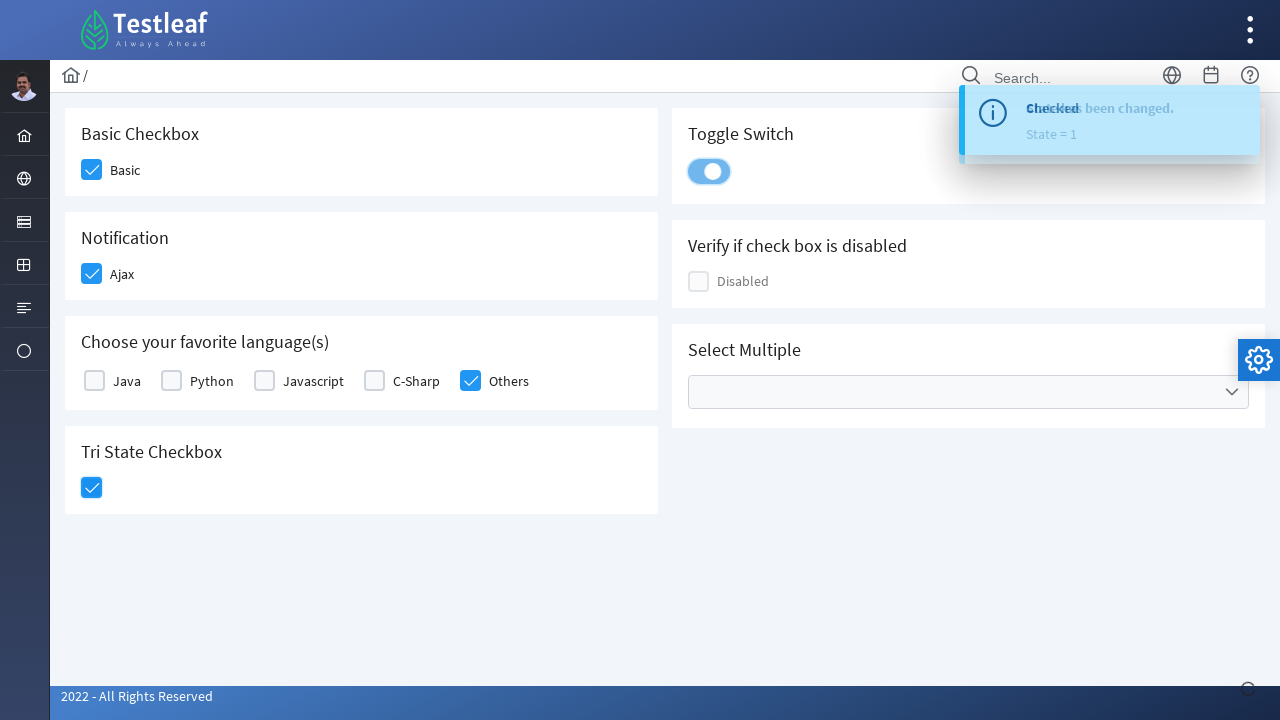

Verified disabled state of checkbox
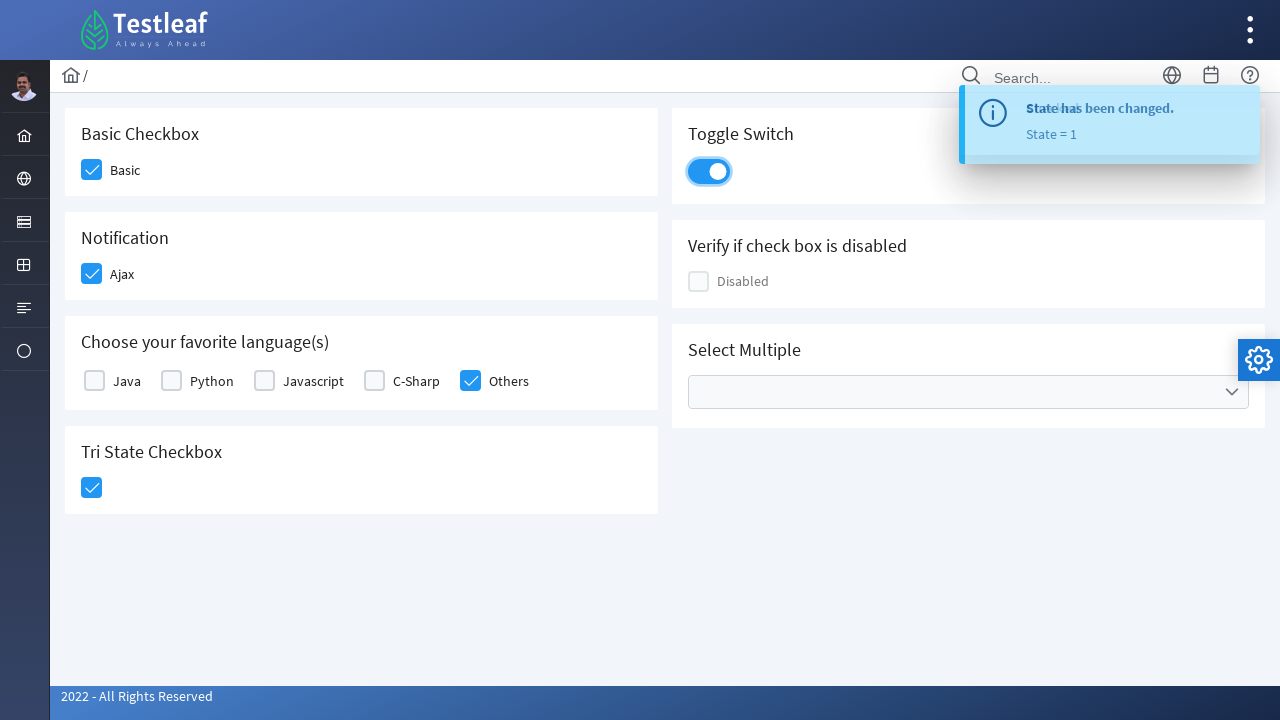

Confirmed checkbox is enabled
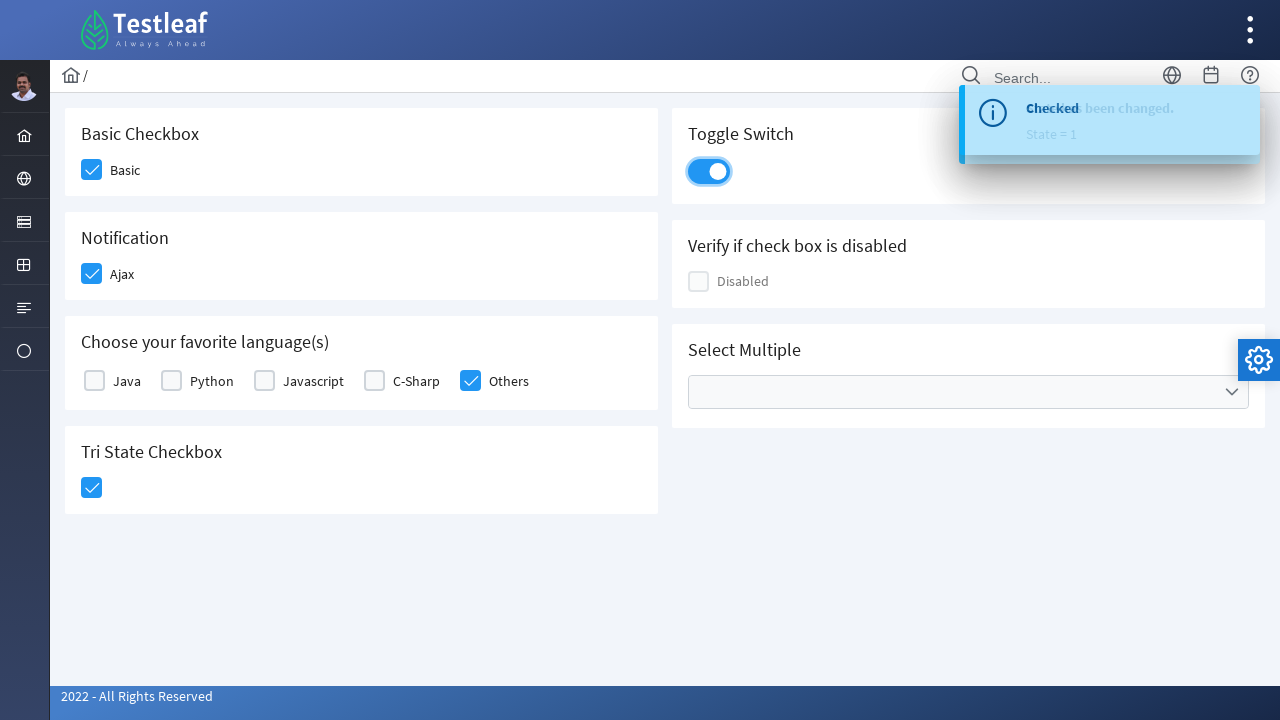

Opened Select Multiple dropdown at (1232, 392) on xpath=//div[@class='ui-selectcheckboxmenu-trigger ui-state-default ui-corner-rig
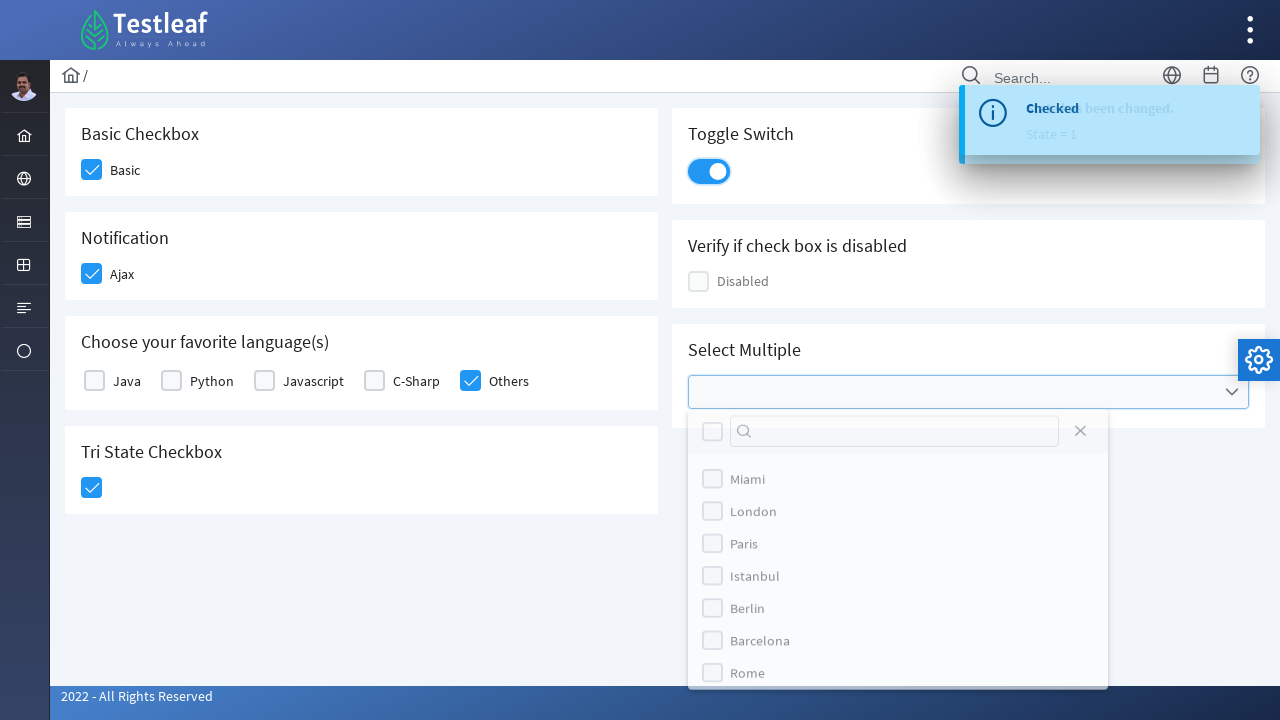

Selected London from dropdown at (754, 519) on (//label[text()='London'])[2]
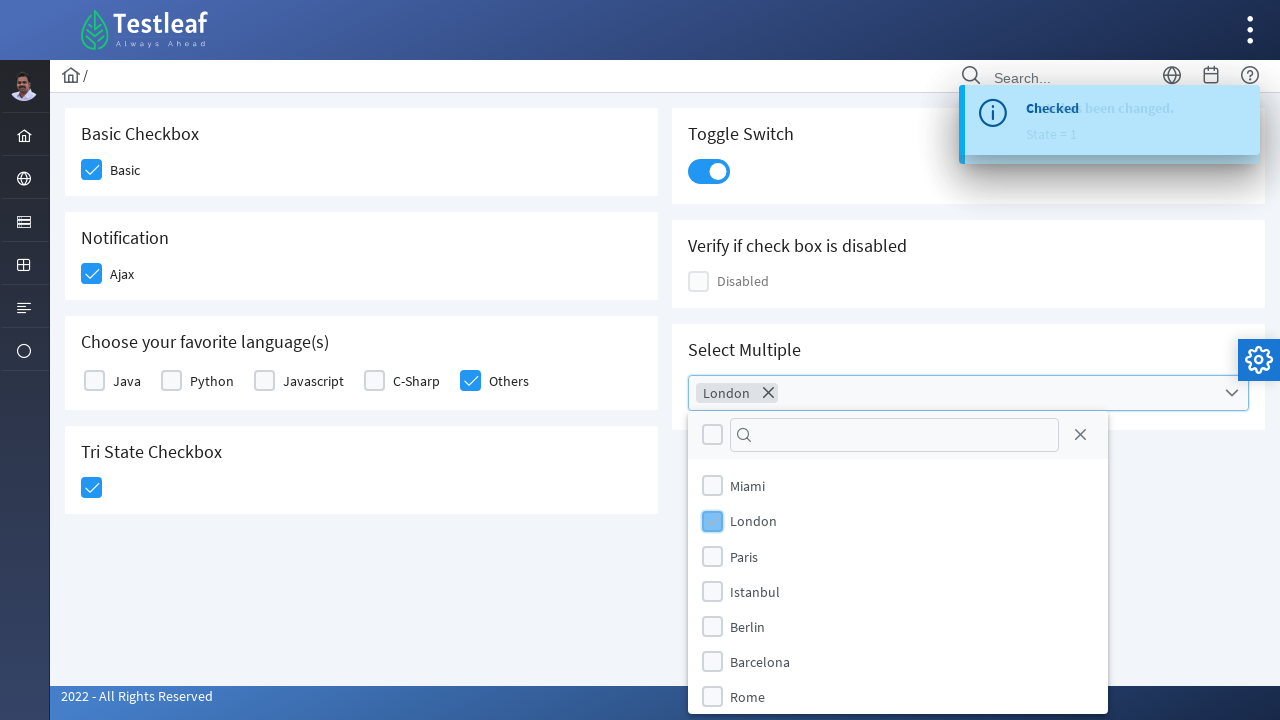

Selected Paris from dropdown at (744, 556) on (//label[text()='Paris'])[2]
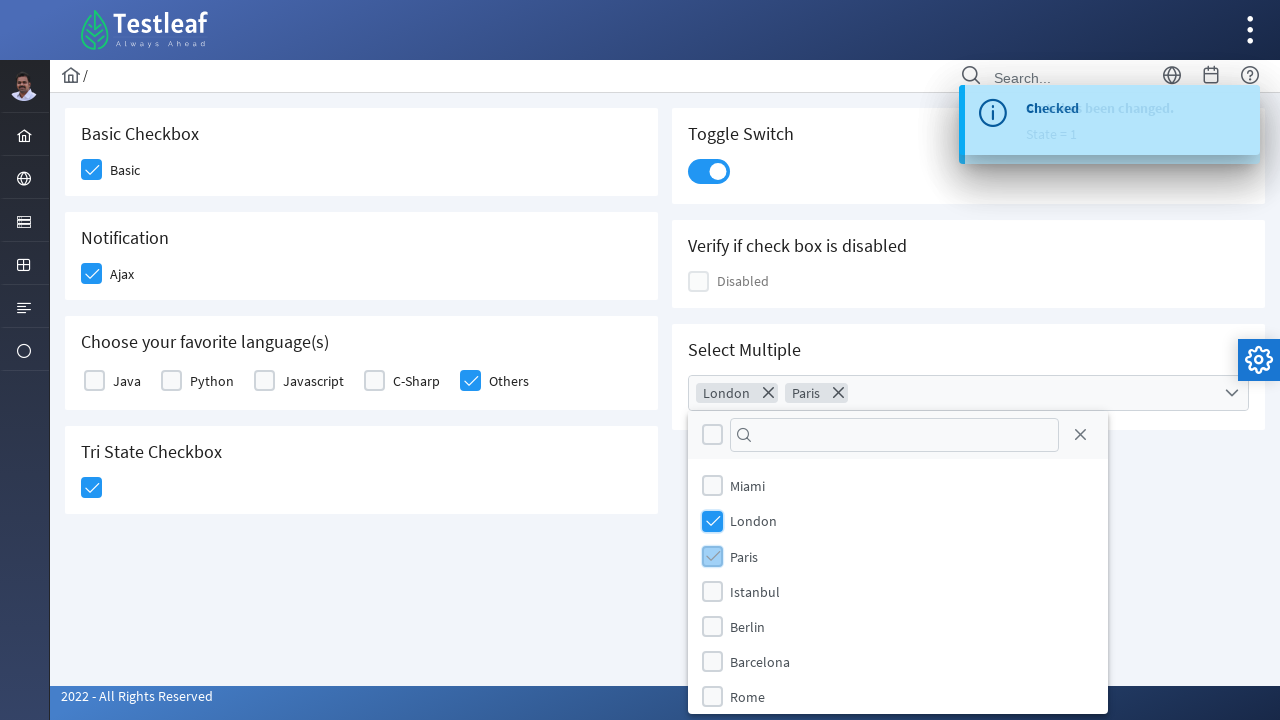

Closed the Select Multiple dropdown at (1080, 435) on xpath=//span[@class='ui-icon ui-icon-circle-close']
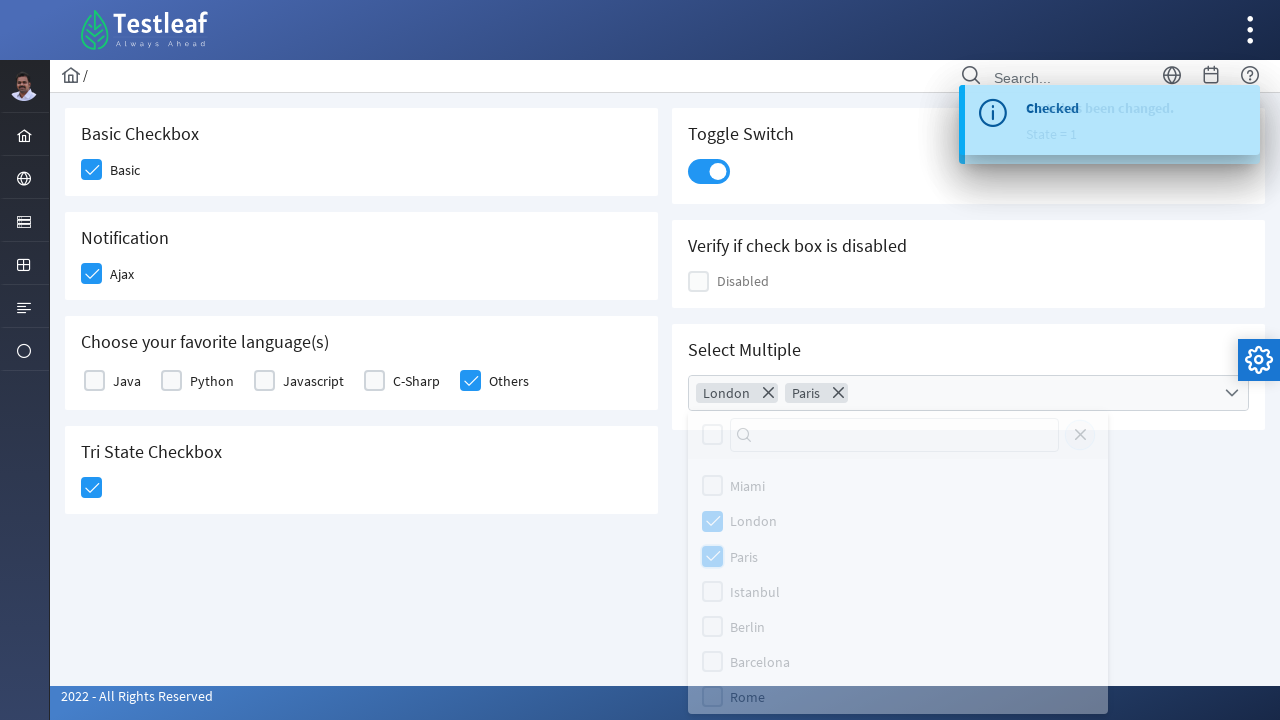

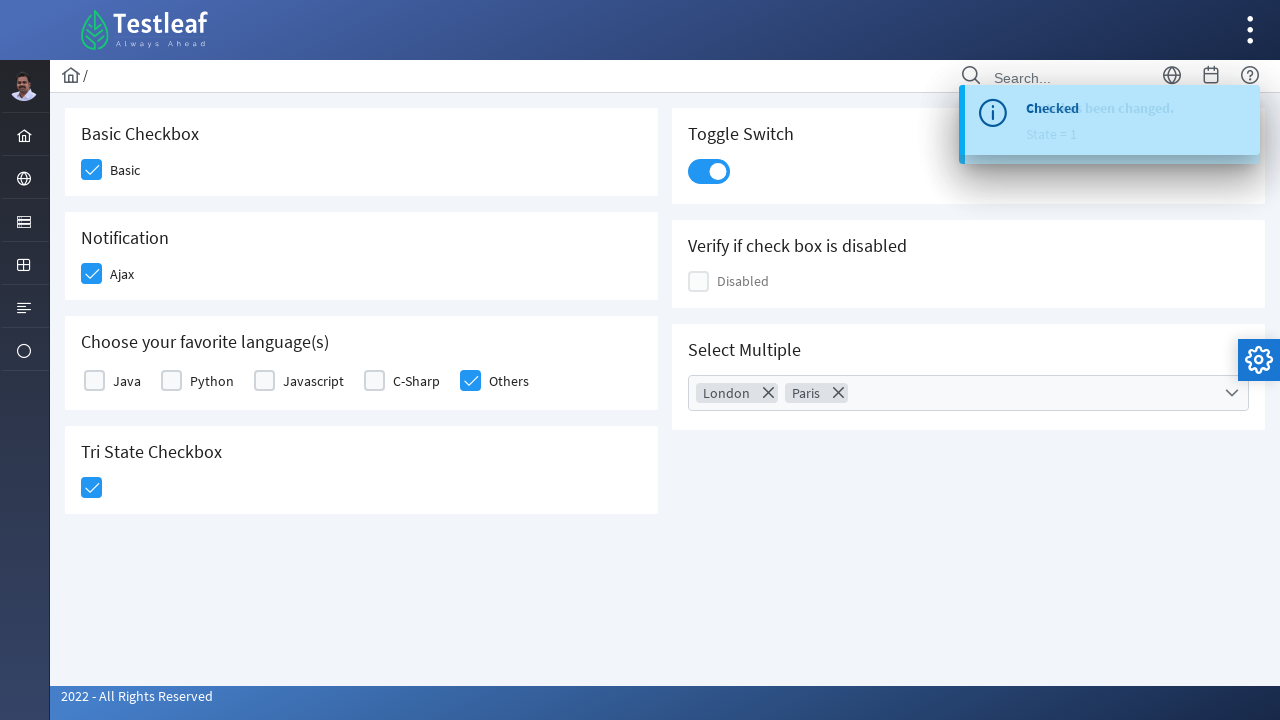